Tests that a production website does not contain any localhost development URLs or livereload scripts by examining the page's HTML content for problematic references.

Starting URL: https://kaido.helenfit.com

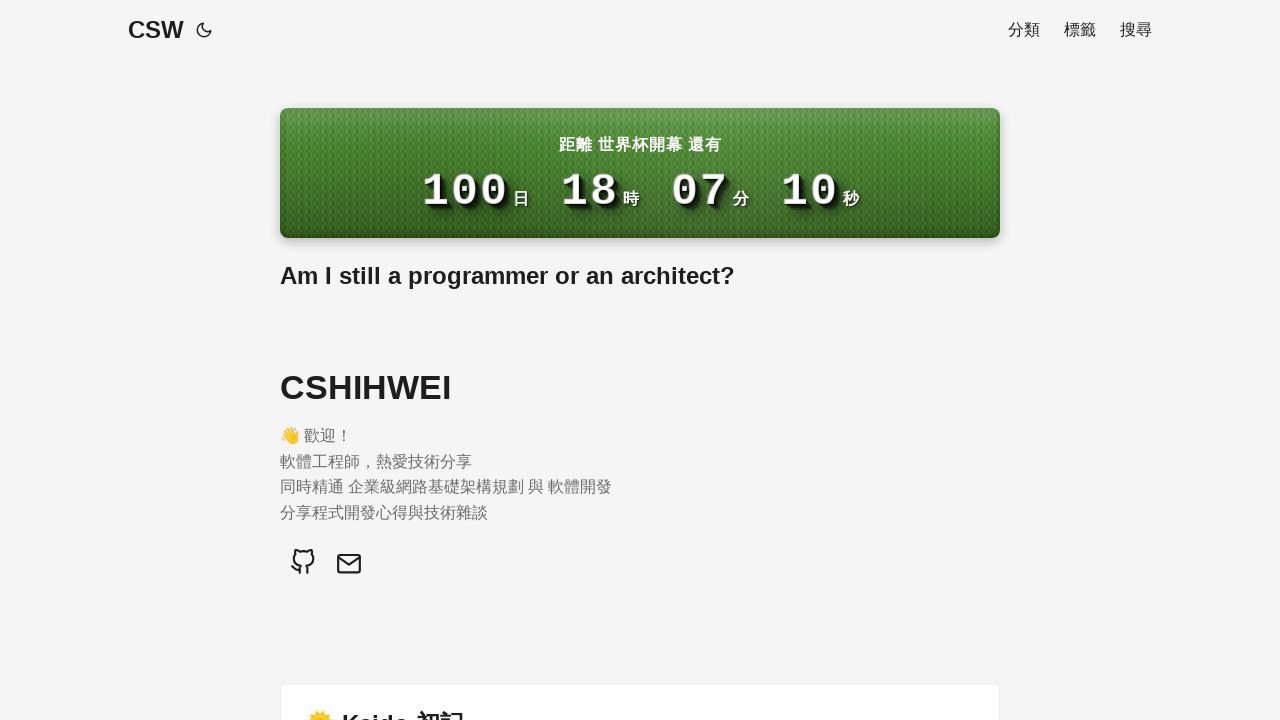

Waited for network to be idle - page fully loaded
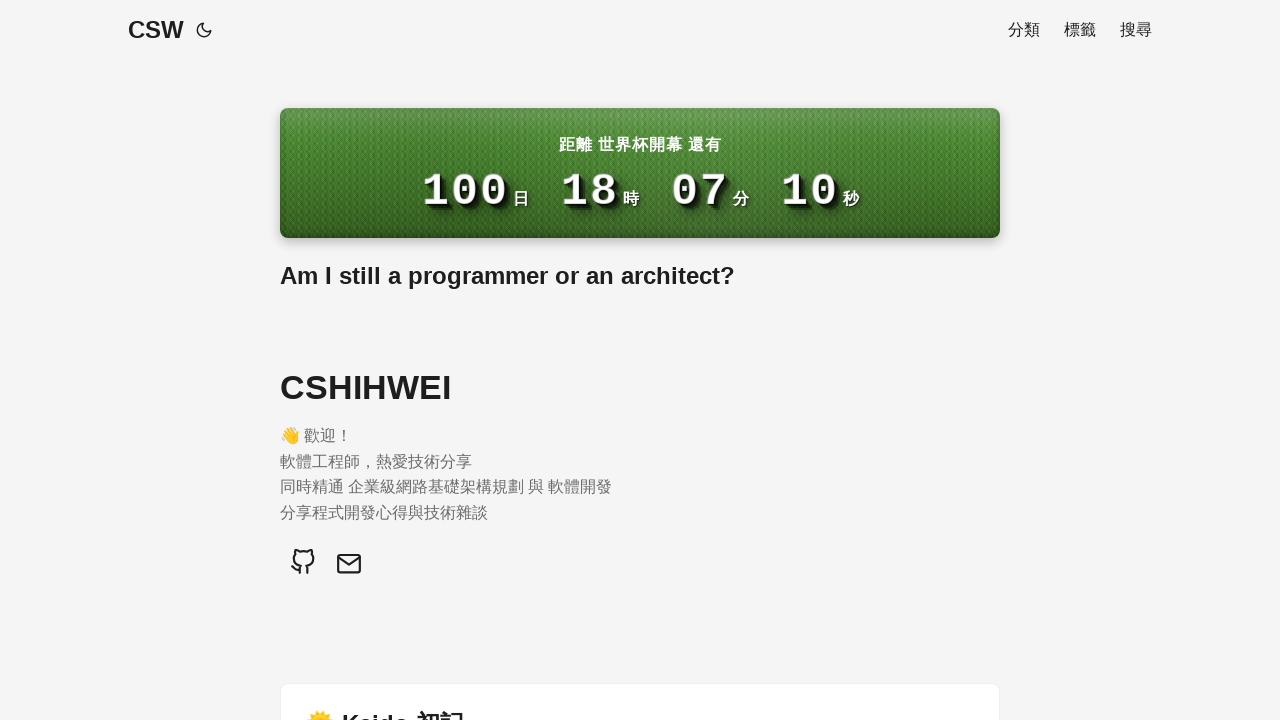

Retrieved full page HTML content
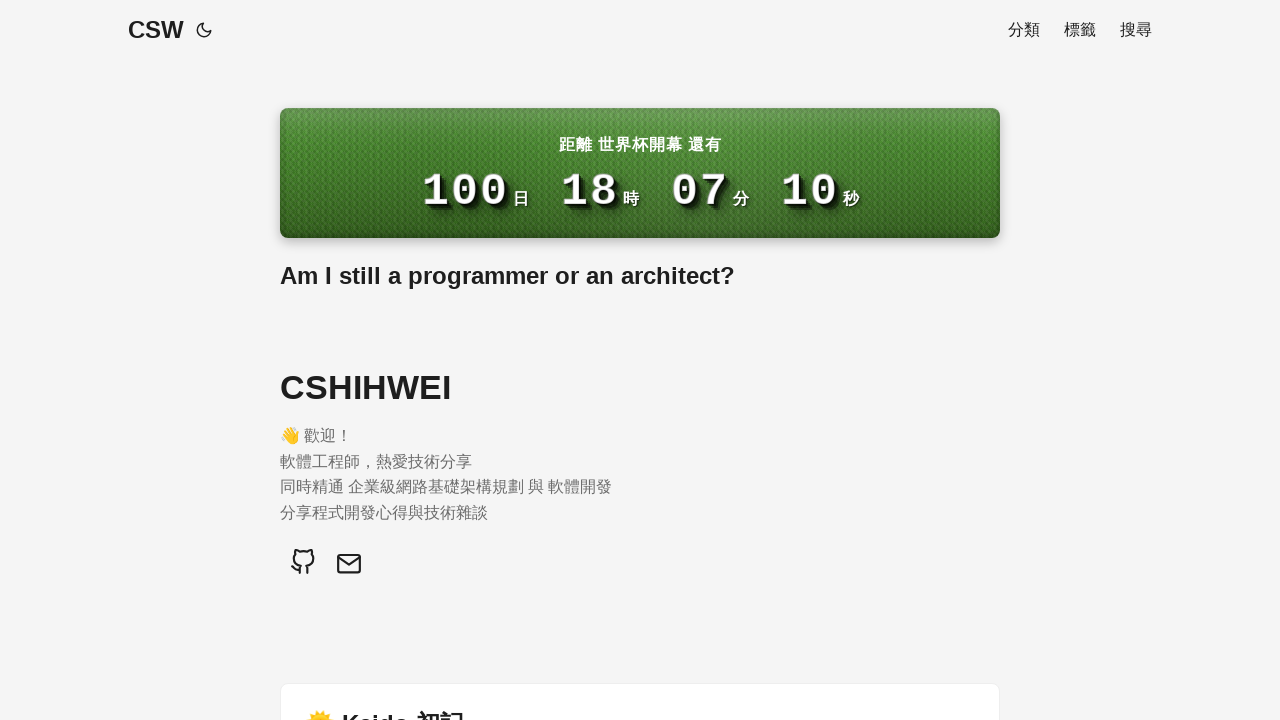

Checked for localhost:1313 references
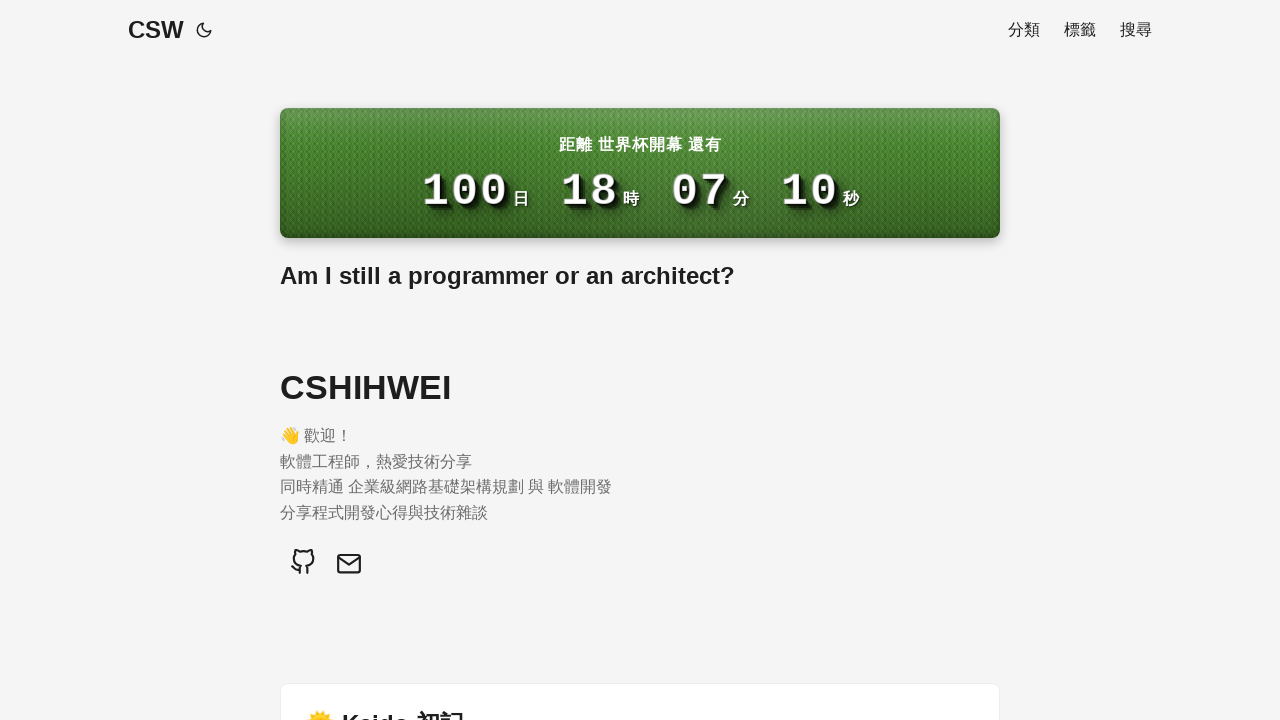

Checked for livereload scripts
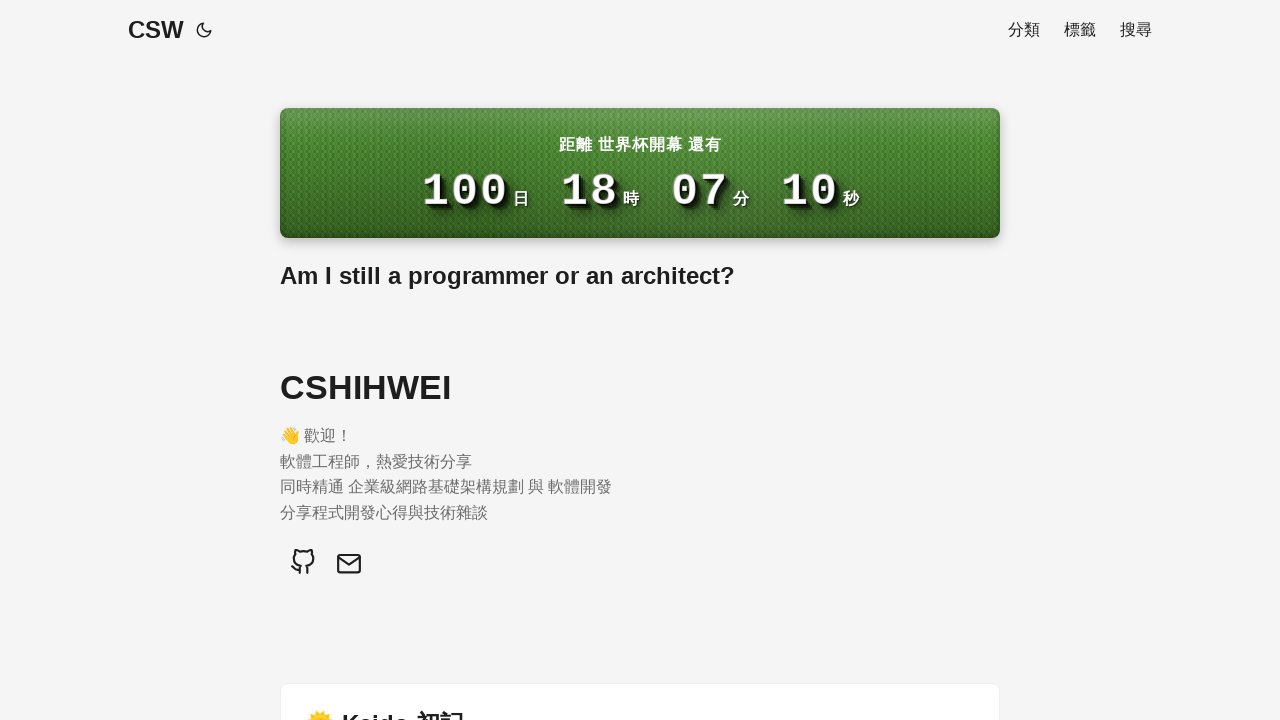

Checked for LiveReload parameters
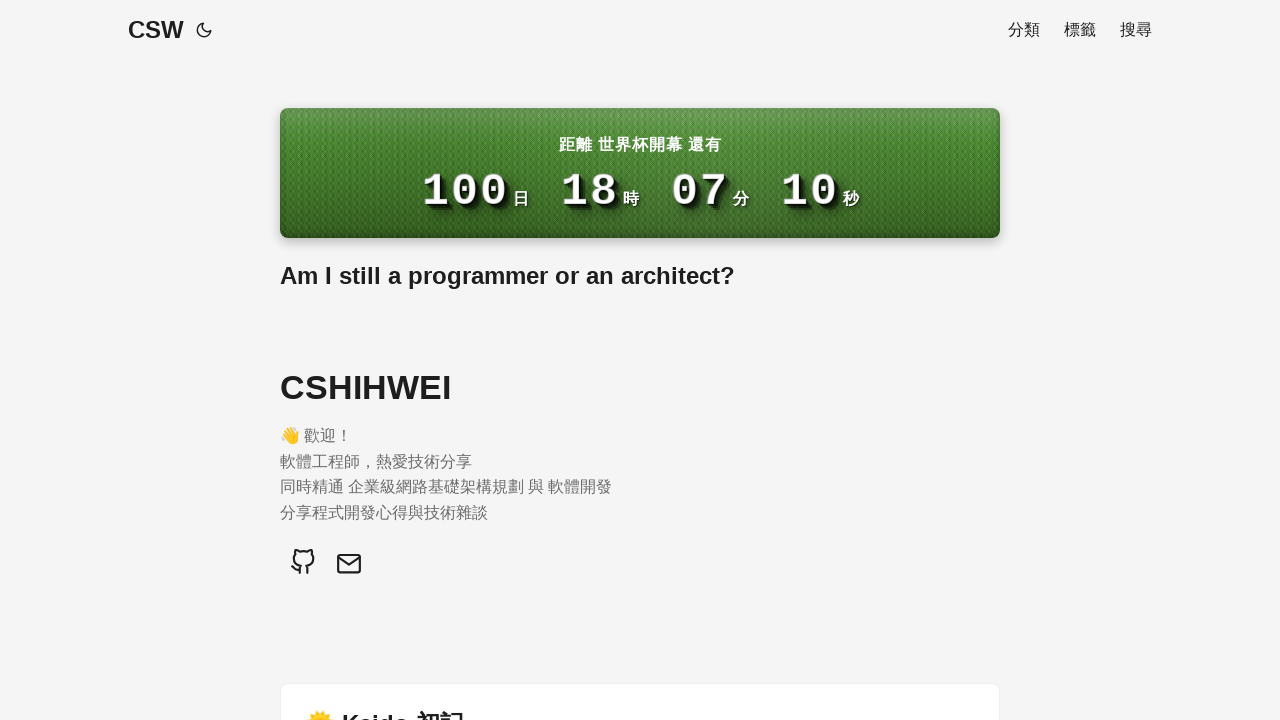

Checked for meta tags with localhost URLs - found 0
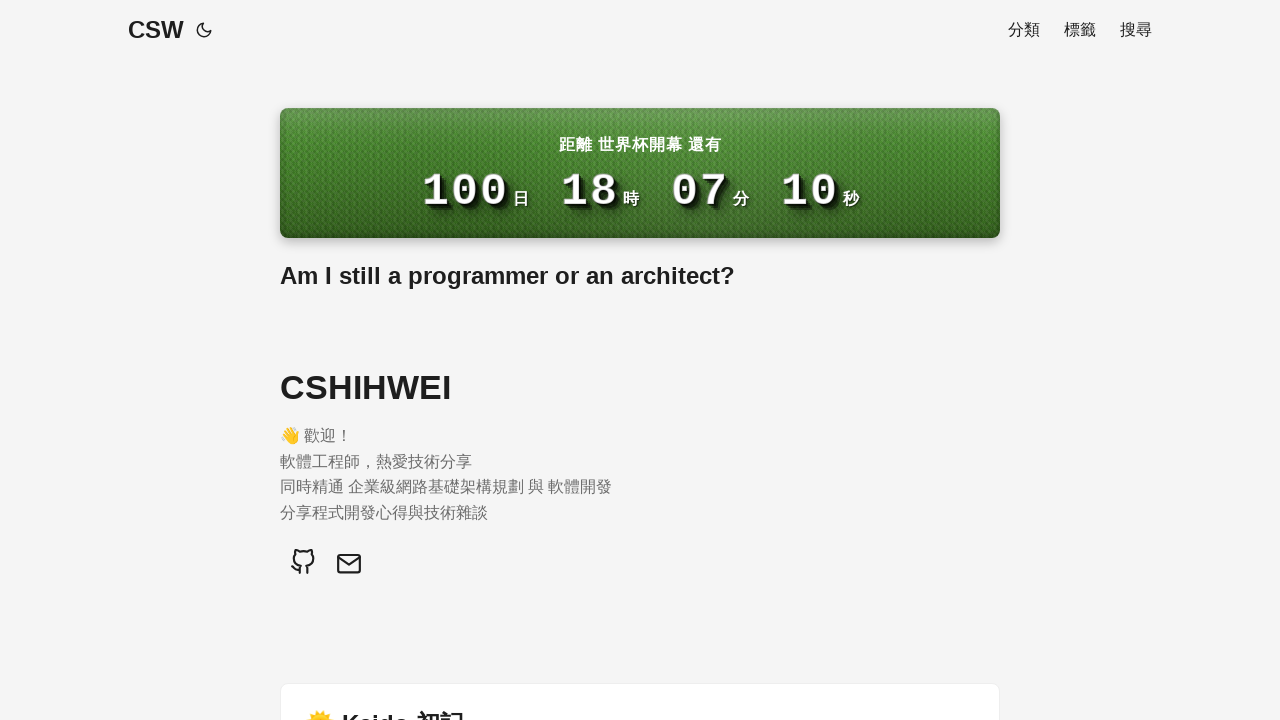

Checked for anchor links with localhost URLs - found 0
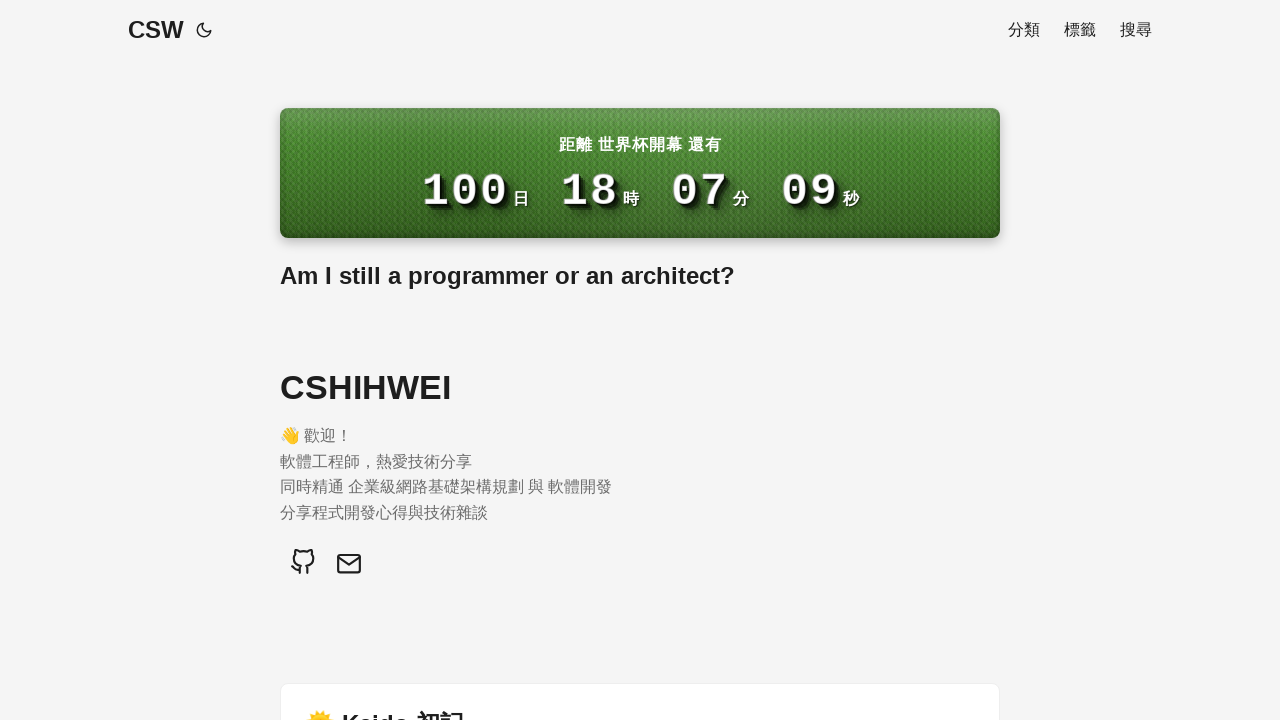

Checked for scripts from localhost - found 0
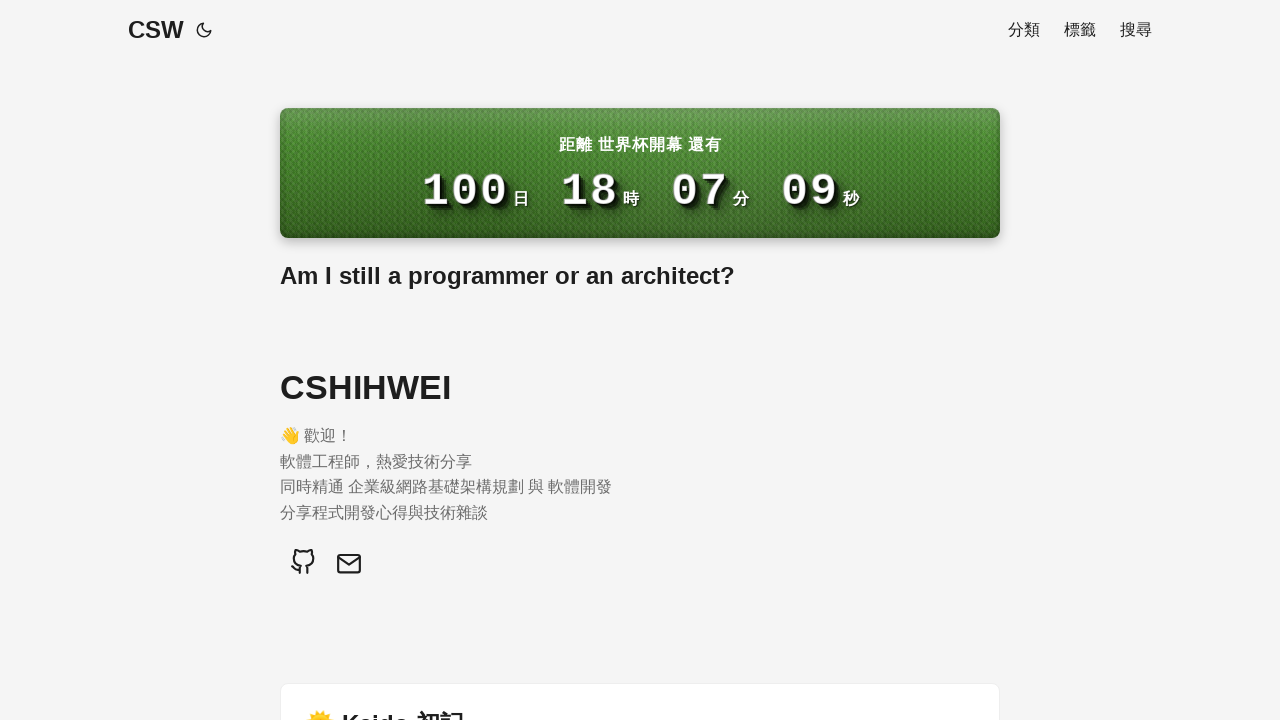

Verified no development artifacts found - all checks passed
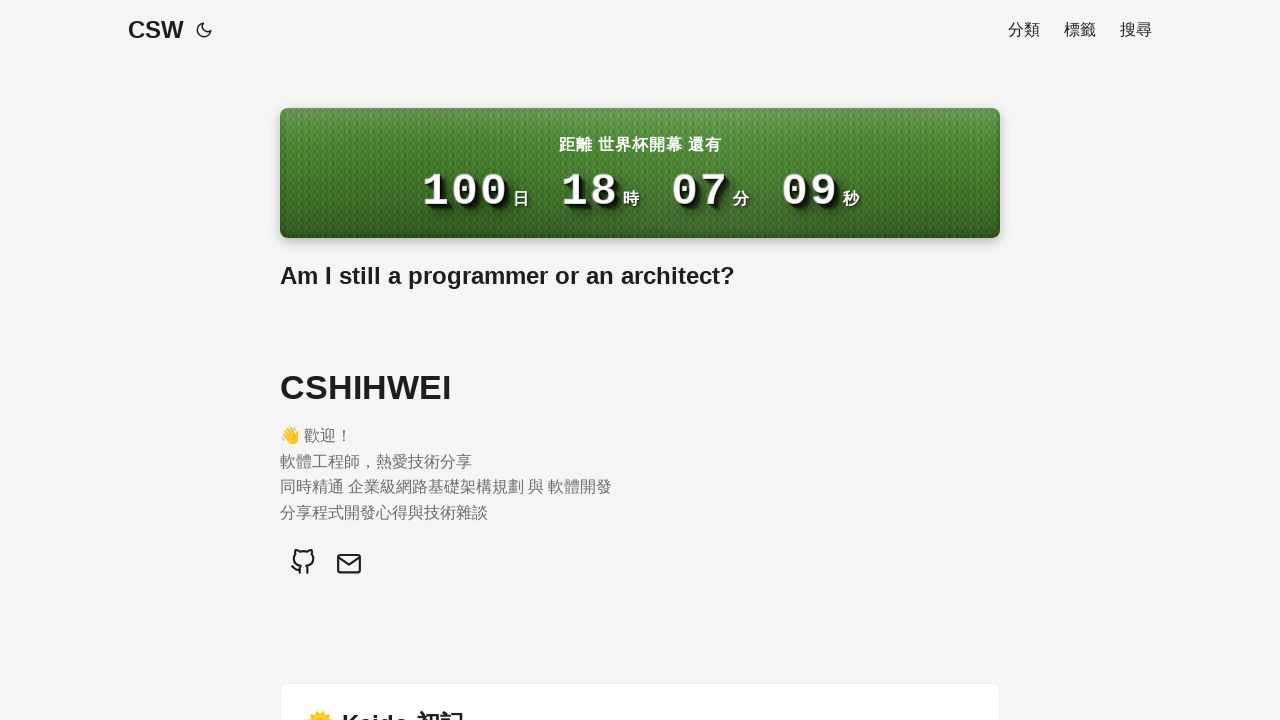

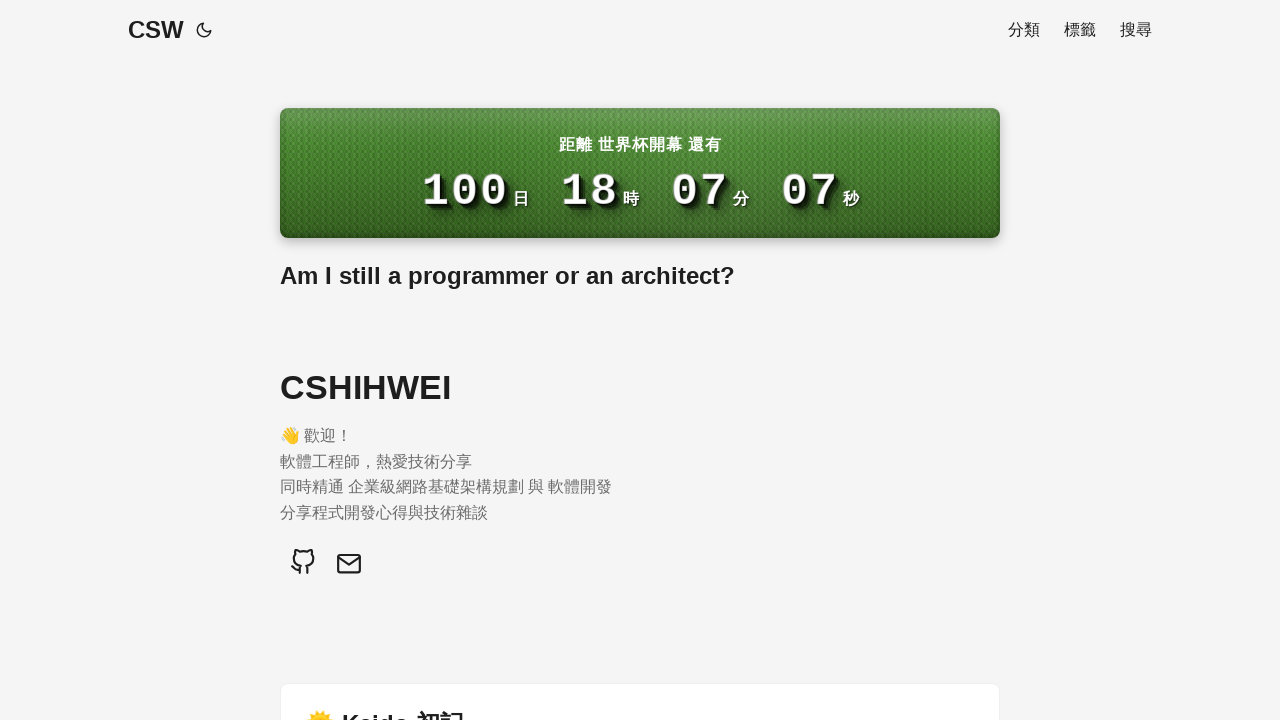